Verifies that a popup modal is present on the homepage

Starting URL: https://www.droptica.pl/

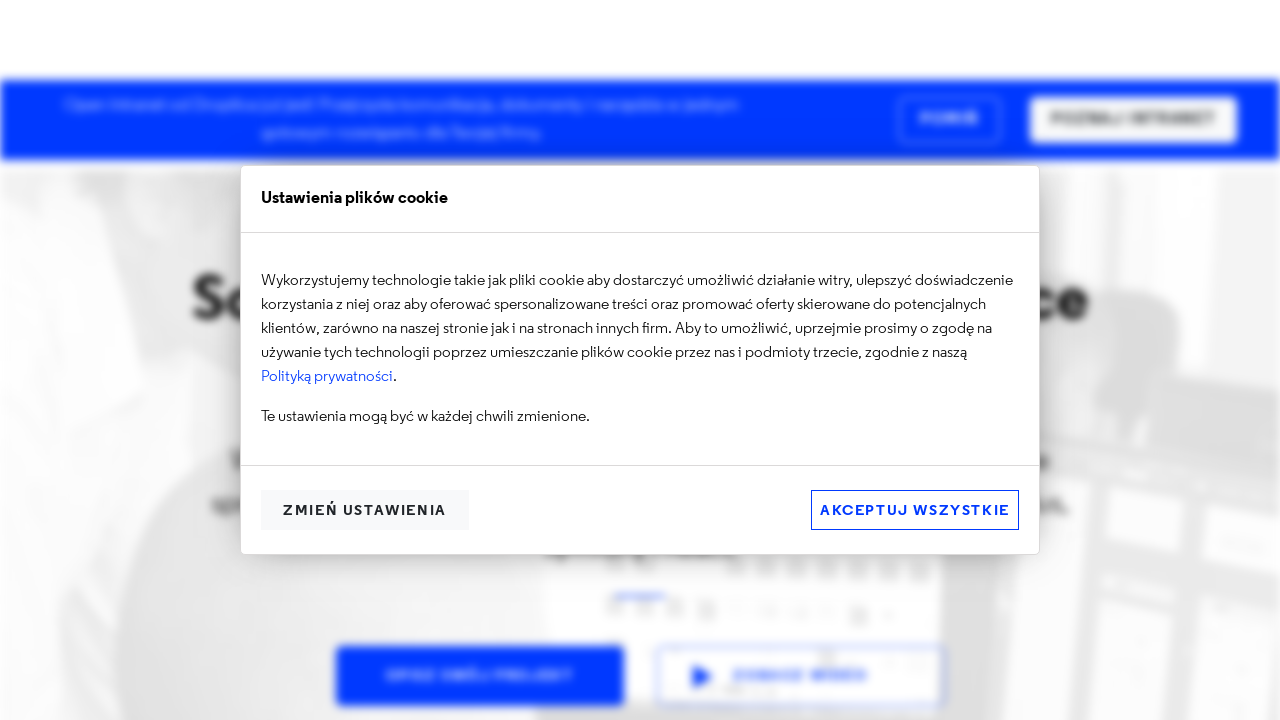

Navigated to https://www.droptica.pl/
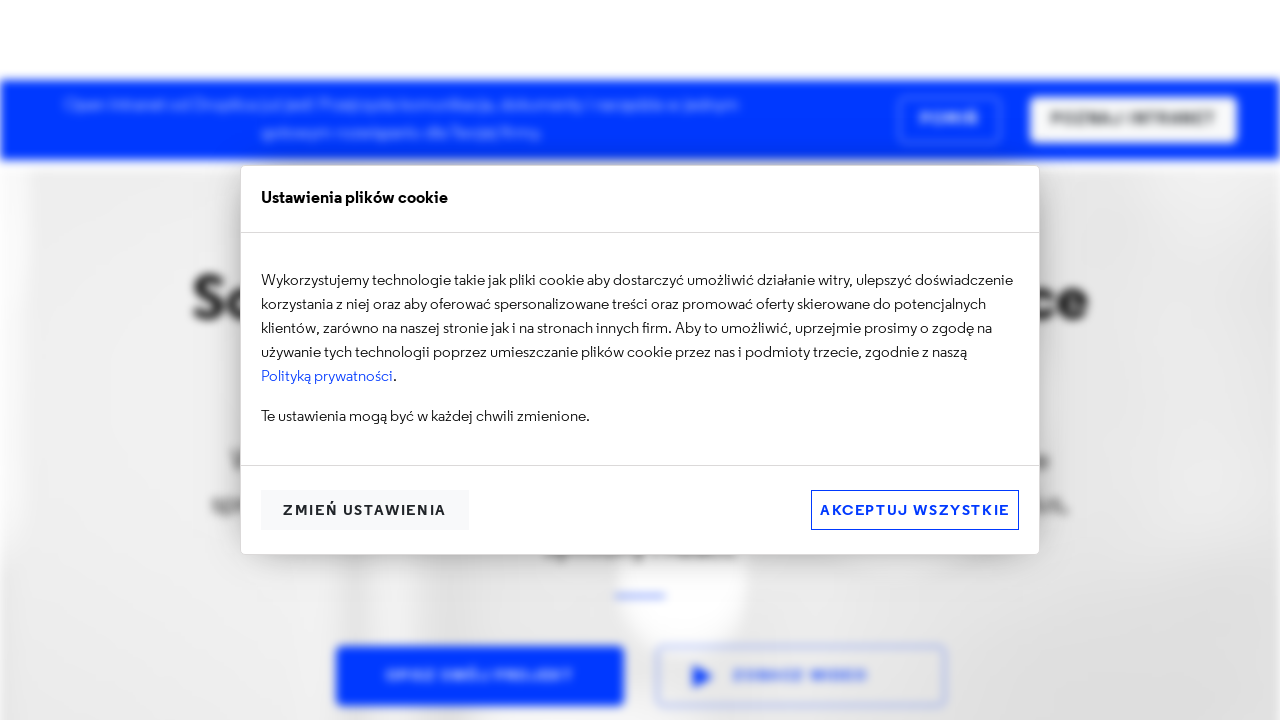

Located popup modal element with class 'd-gtm-scripts-modal'
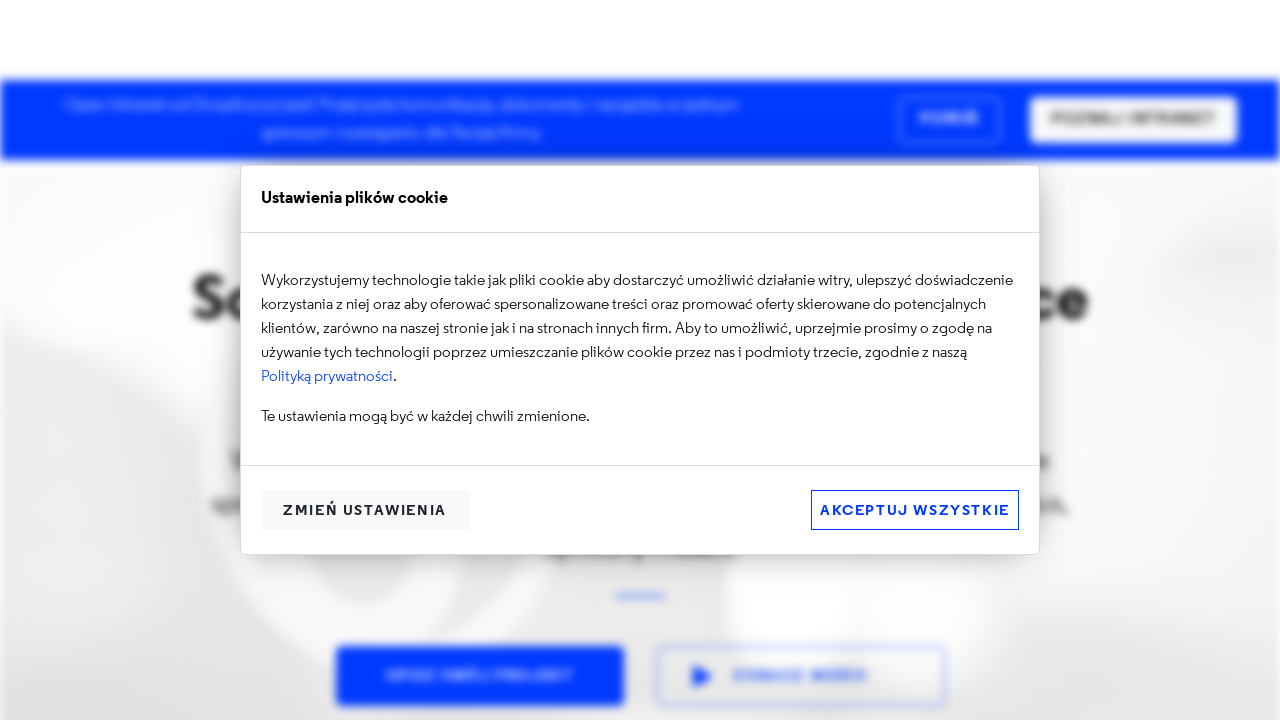

Verified that popup modal is present on homepage
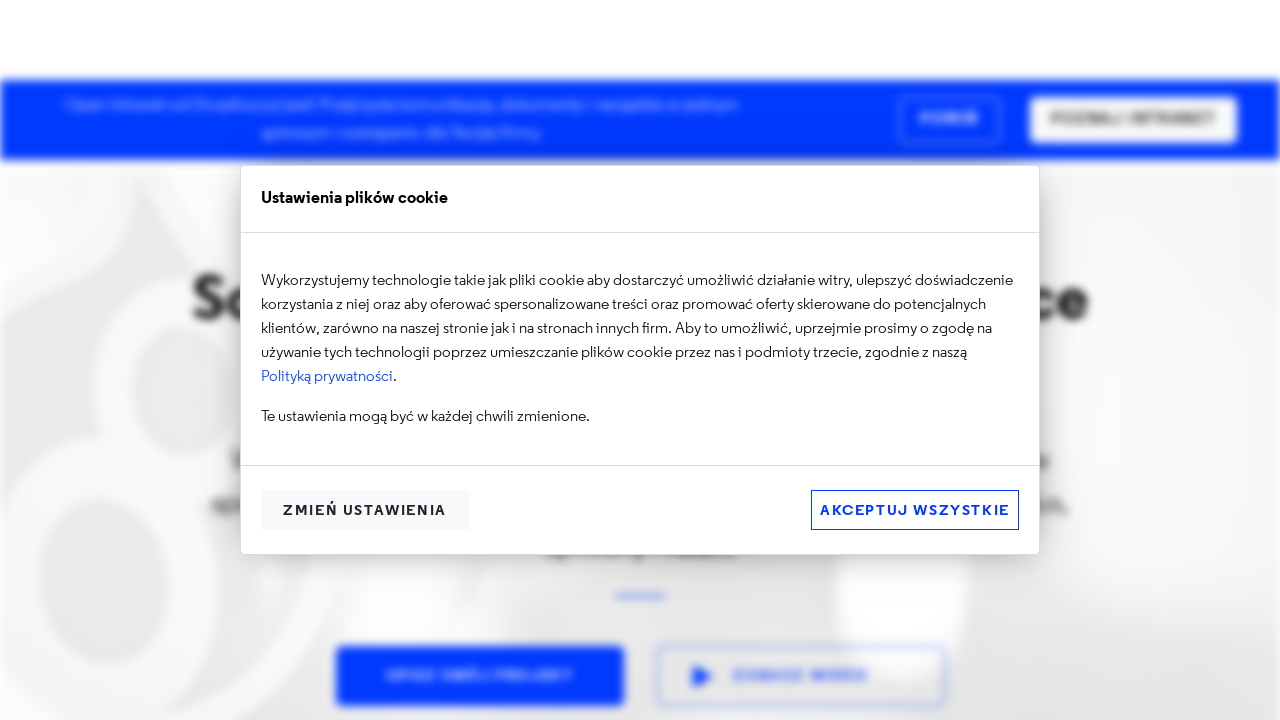

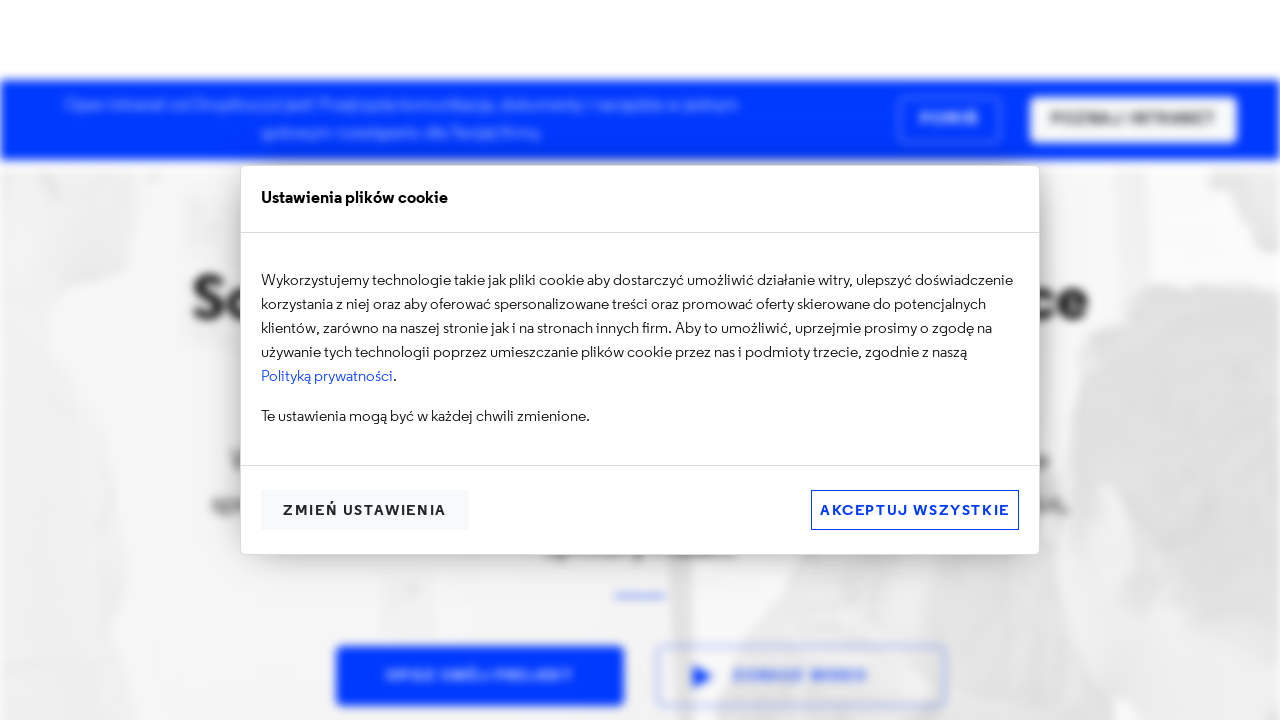